Tests clicking through all quiz answer options by selecting answers for 12 questions

Starting URL: https://draffelberg.github.io/QuizMaster/

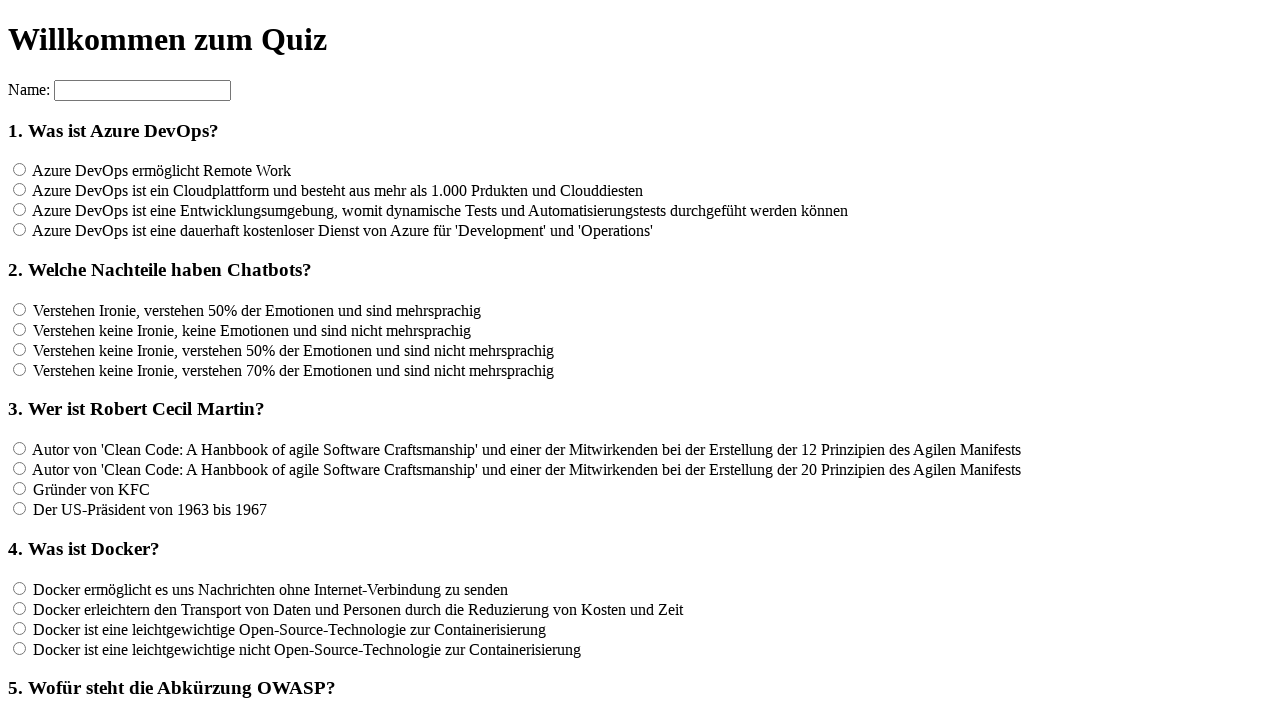

Clicked answer for question f3 at (20, 469) on xpath=//*[@id='container']/section/form[2]/input[10]
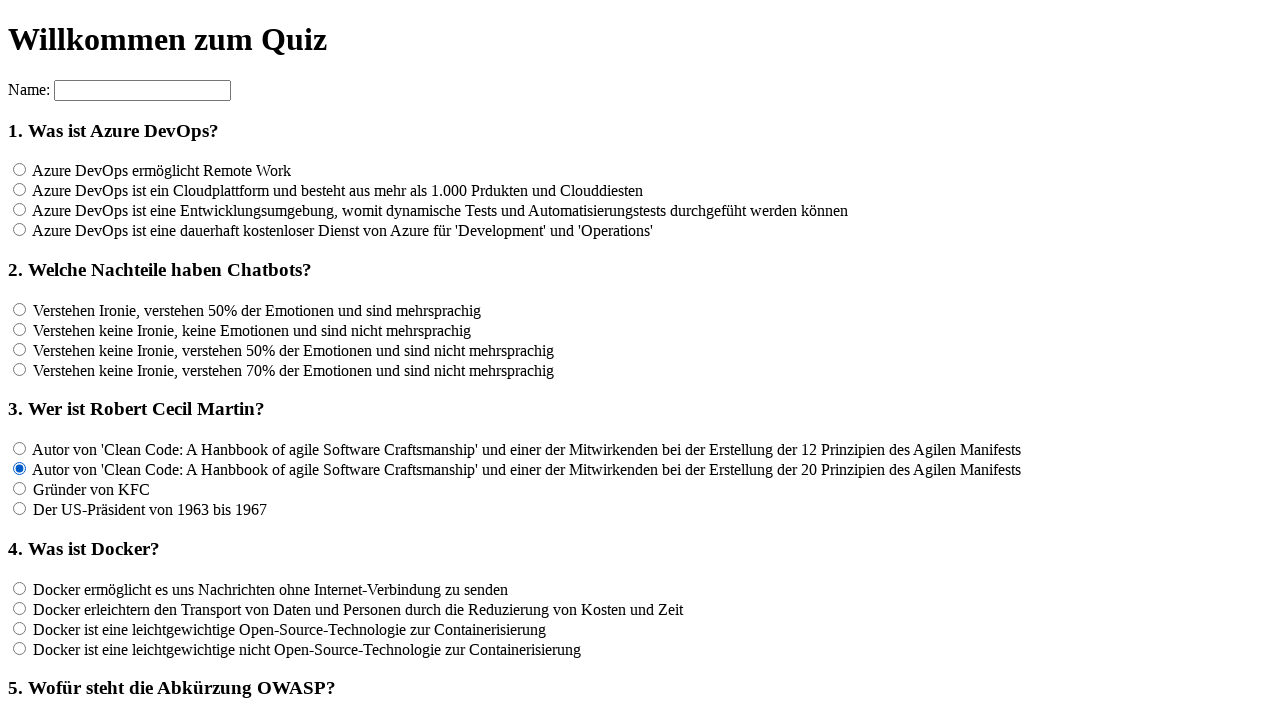

Clicked answer for question f6 at (20, 360) on xpath=//*[@id='container']/section/form[2]/input[22]
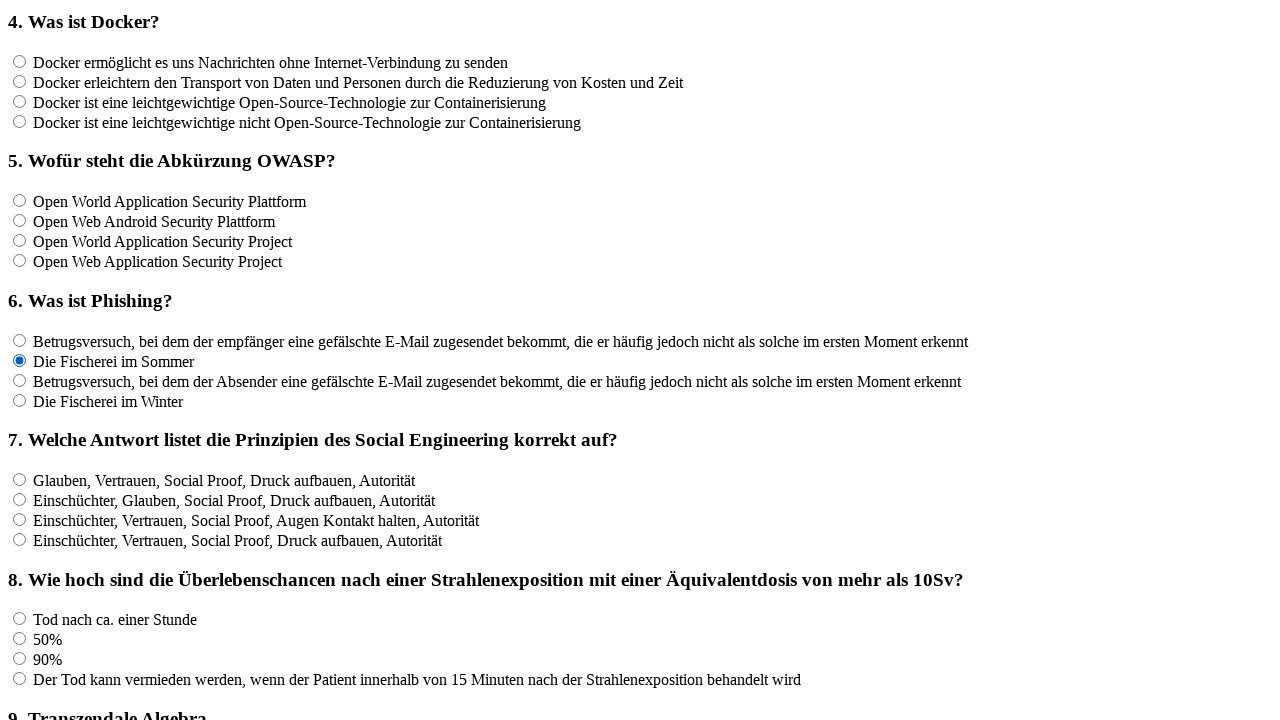

Clicked answer for question f7 at (20, 499) on xpath=//*[@id='container']/section/form[2]/input[26]
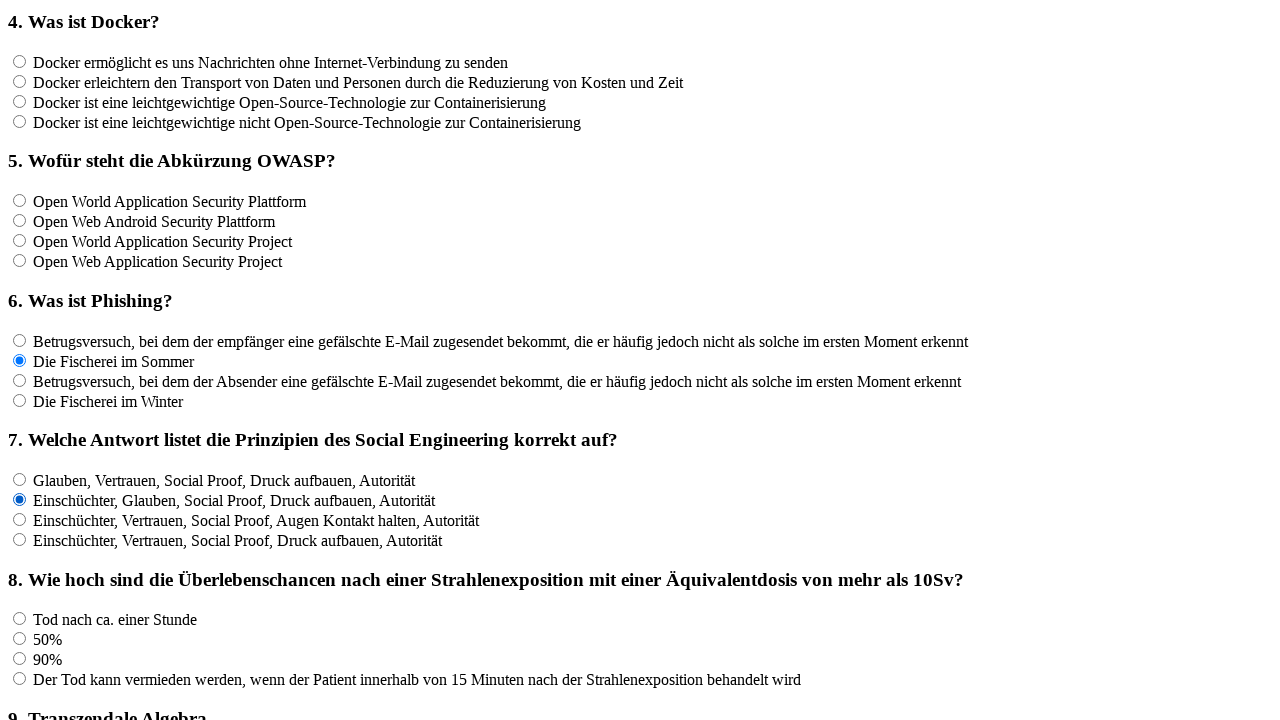

Clicked answer for question f8 at (20, 639) on xpath=//*[@id='container']/section/form[2]/input[30]
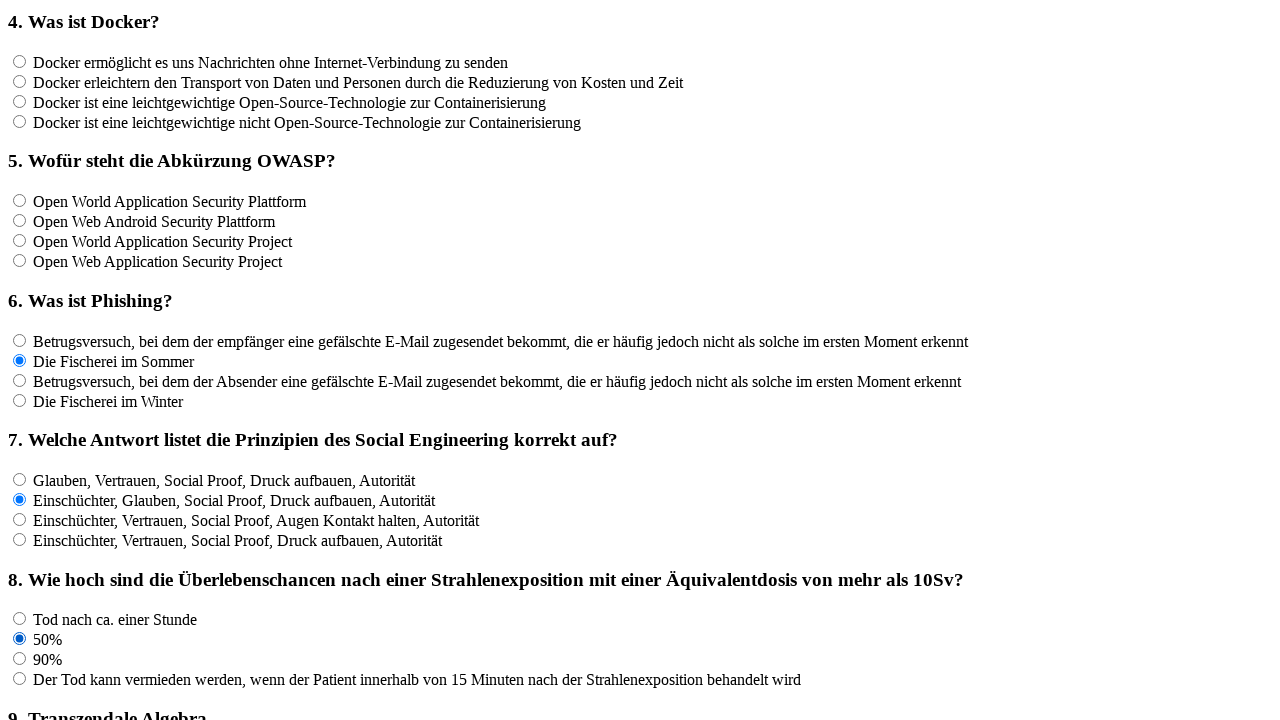

Clicked answer for question f11 at (20, 483) on xpath=//*[@id='container']/section/form[2]/input[42]
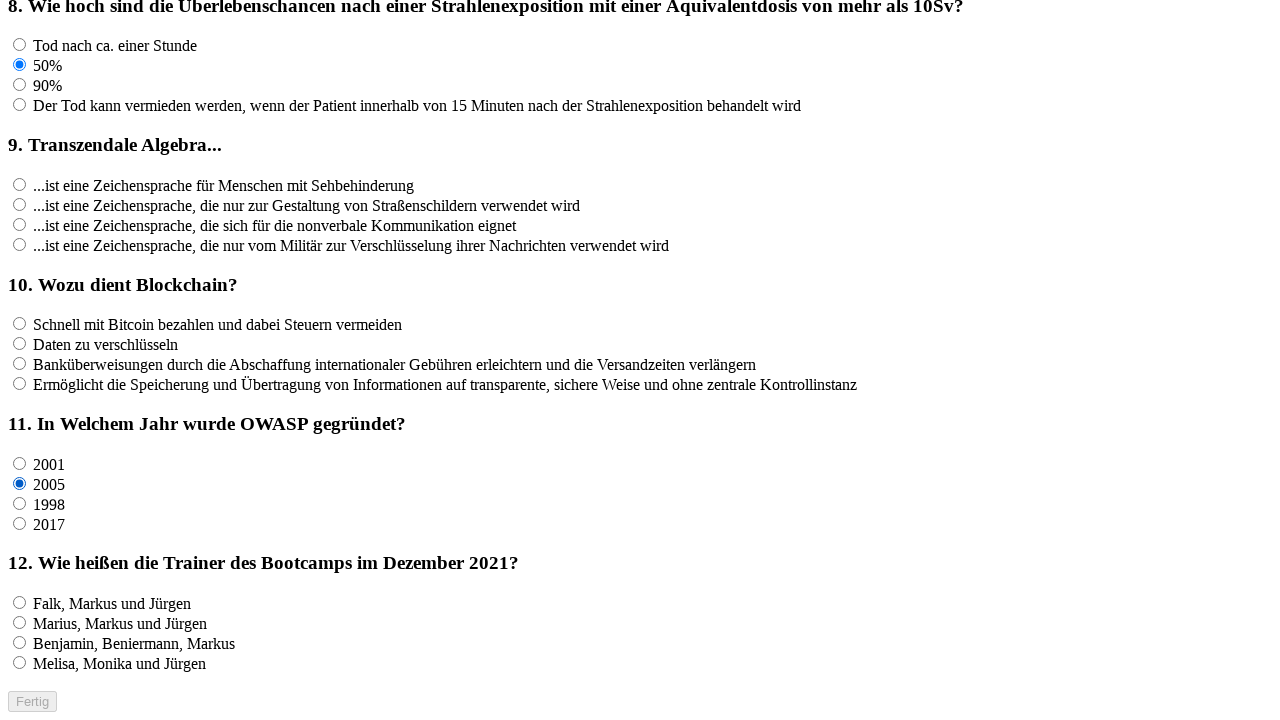

Clicked answer for question f1 at (20, 170) on input[name='rf1']
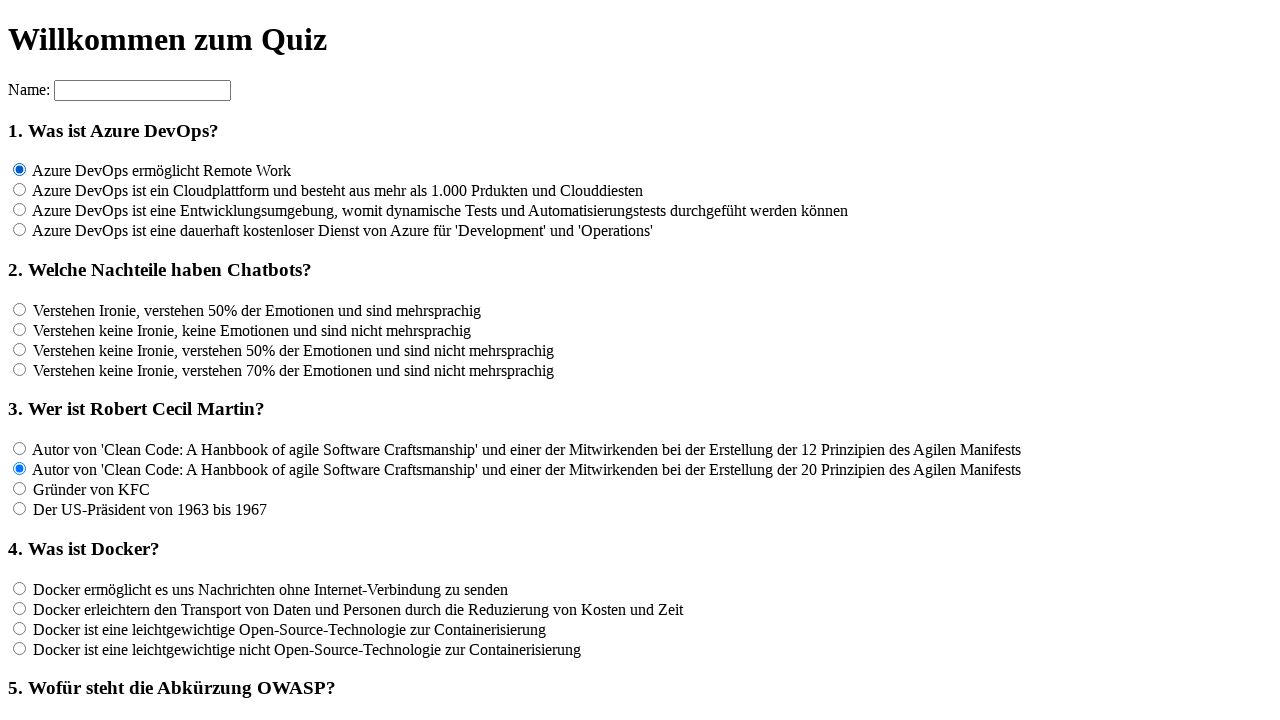

Clicked answer for question f2 at (20, 309) on input[name='rf2']
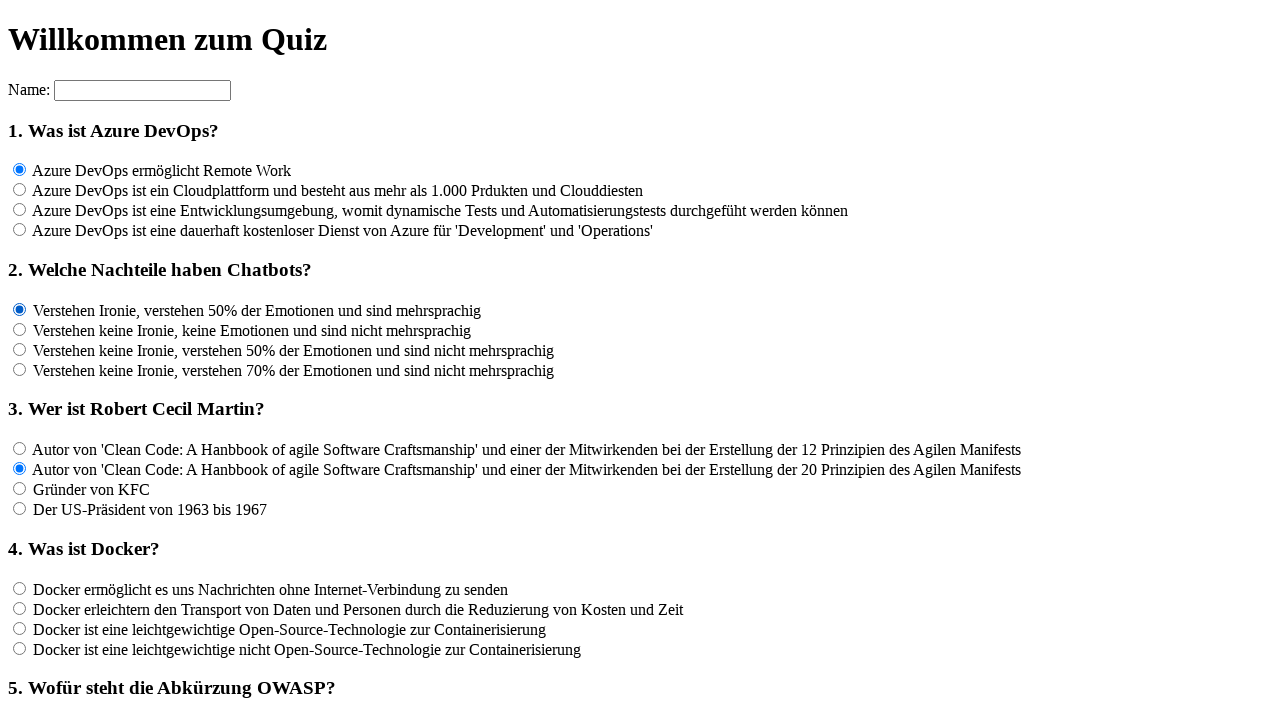

Clicked answer for question f4 at (20, 588) on input[name='rf4']
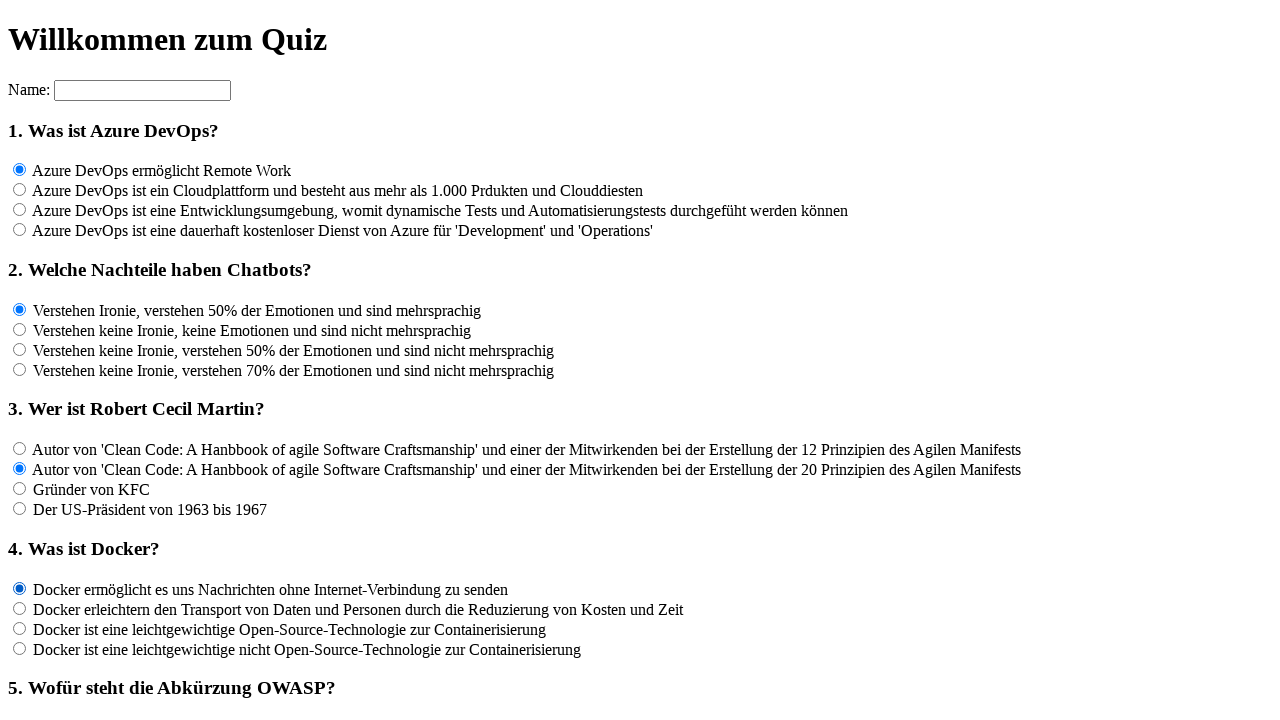

Clicked answer for question f5 at (20, 361) on input[name='rf5']
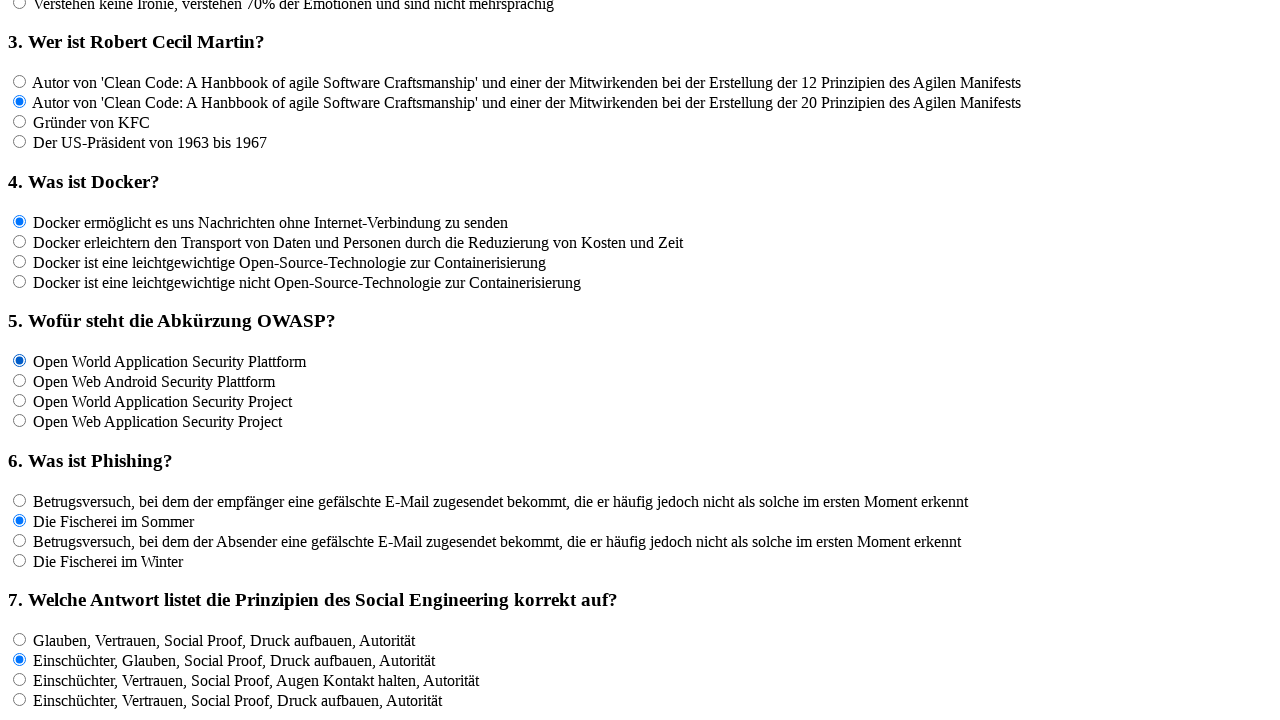

Clicked answer for question f9 at (20, 360) on input[name='rf9']
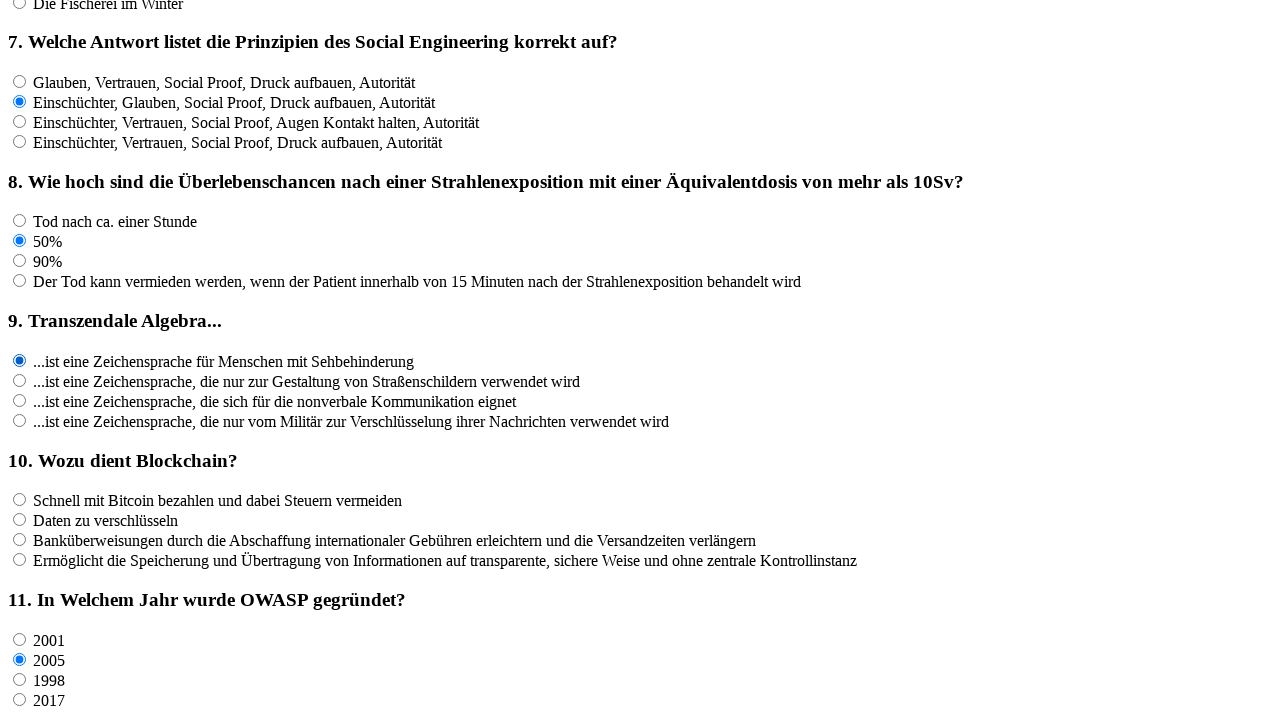

Clicked answer for question f10 at (20, 500) on input[name='rf10']
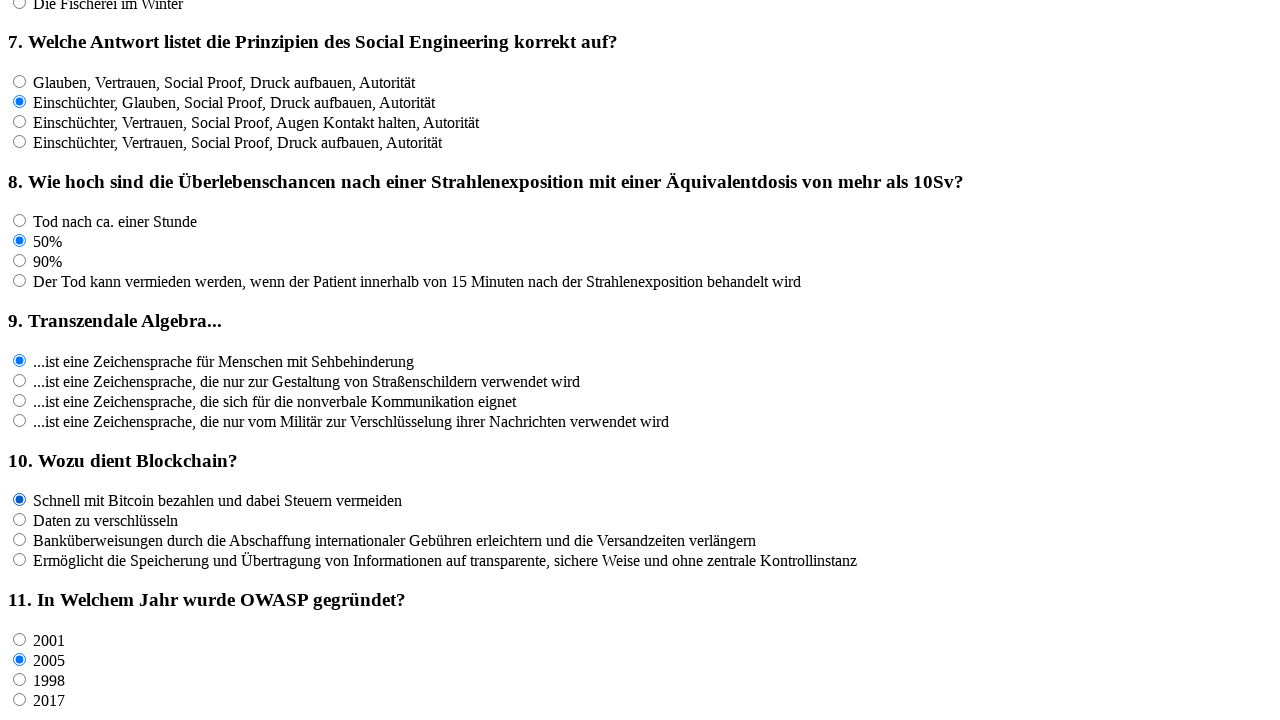

Clicked answer for question f12 at (20, 603) on input[name='rf12']
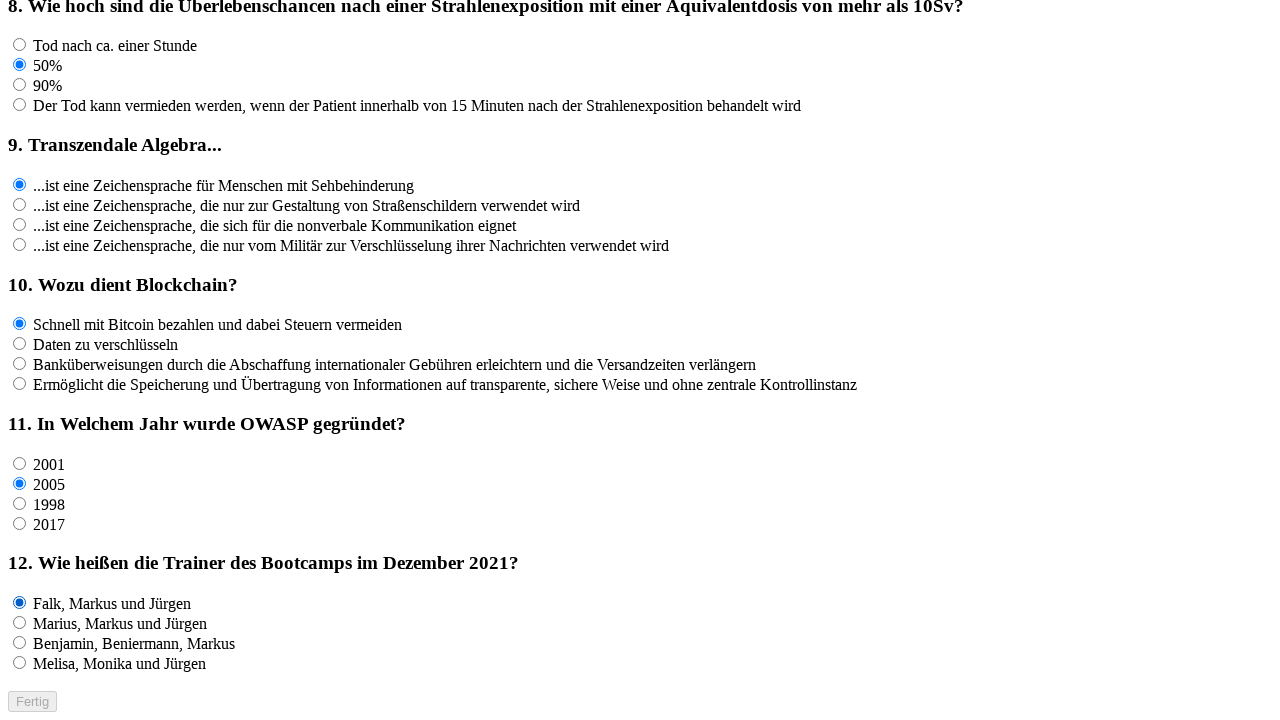

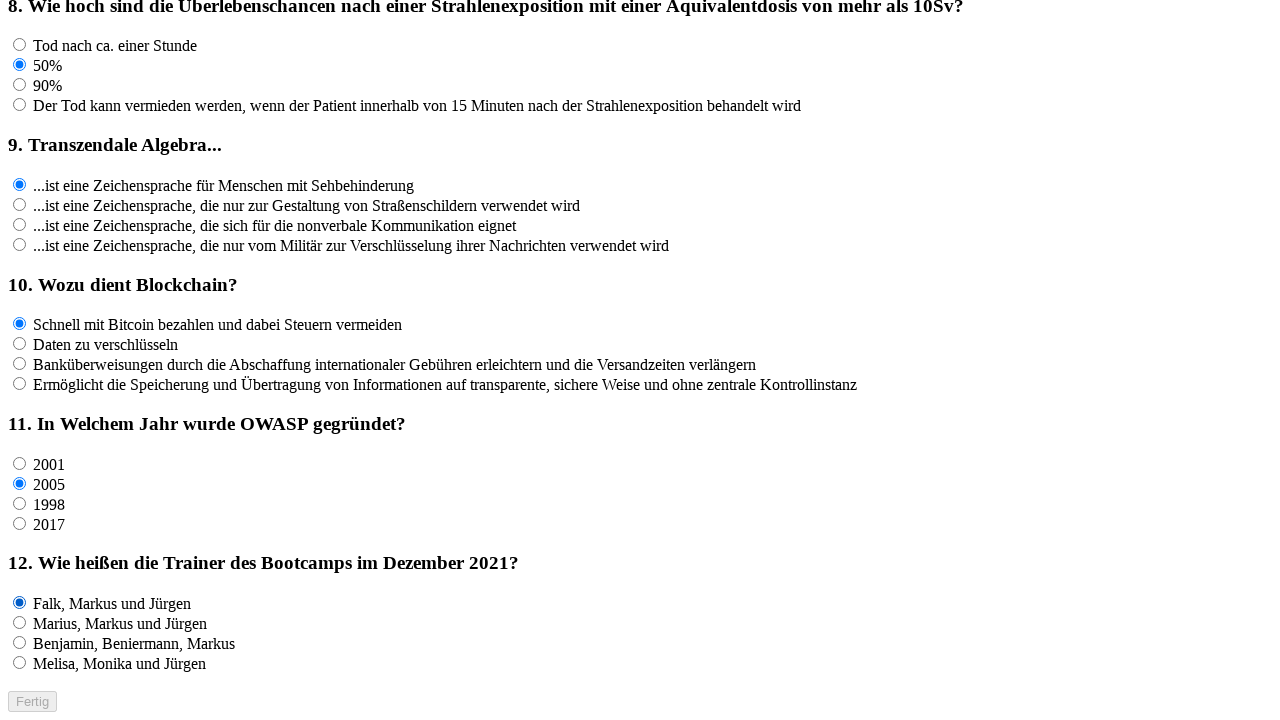